Tests mobile device emulation by configuring the browser to simulate an iPhone 15 Pro Max viewport and user agent, then navigates to an Angular demo page and clicks the mobile navbar toggler icon.

Starting URL: https://rahulshettyacademy.com/angularAppdemo/

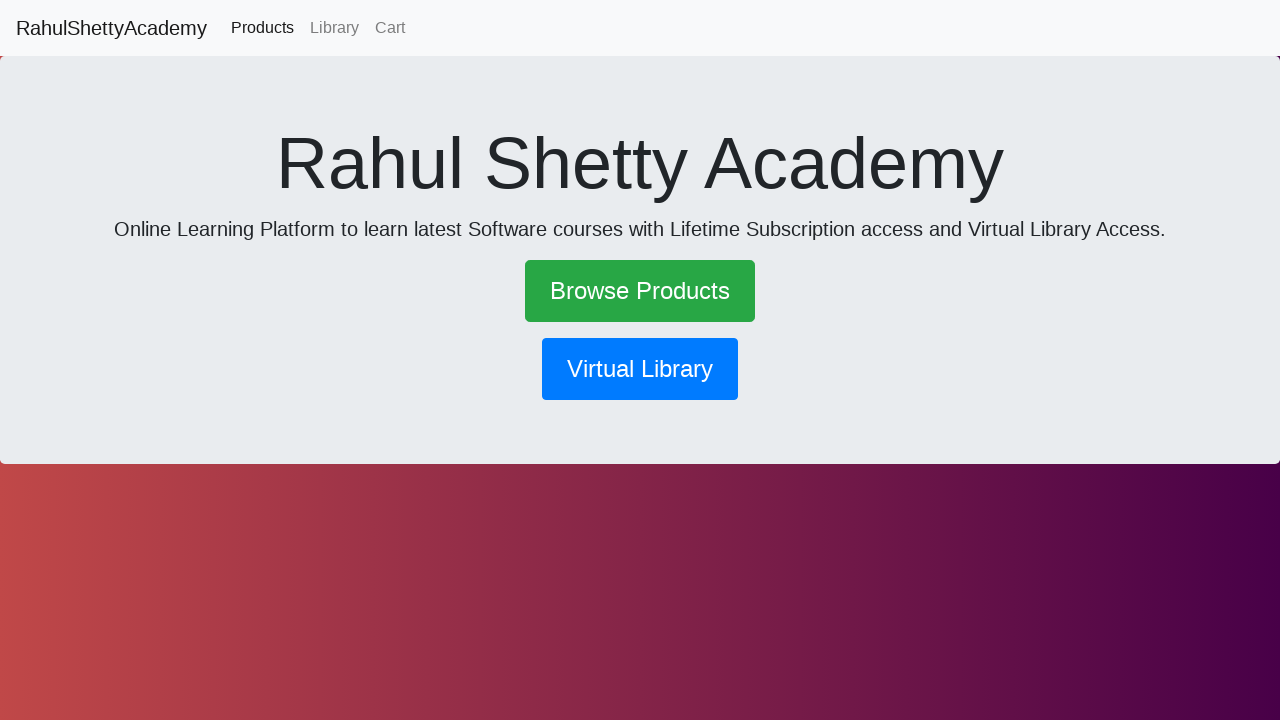

Set viewport to iPhone 15 Pro Max dimensions (430x932)
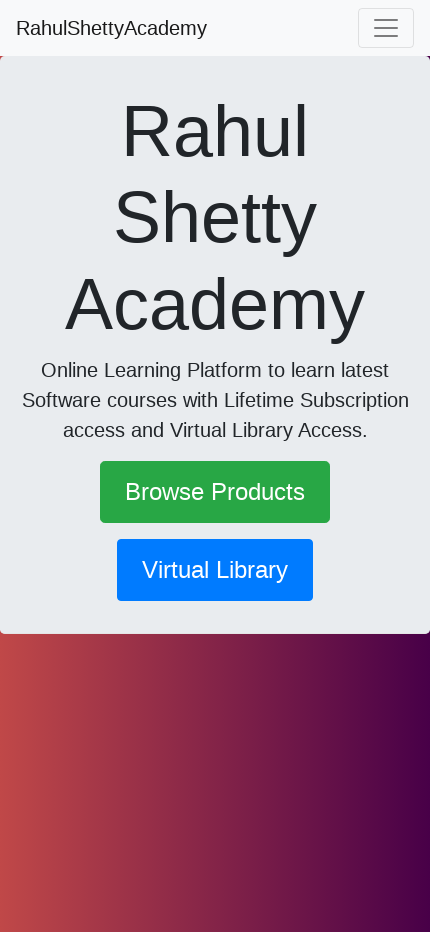

Clicked mobile navbar toggler icon at (386, 28) on .navbar-toggler-icon
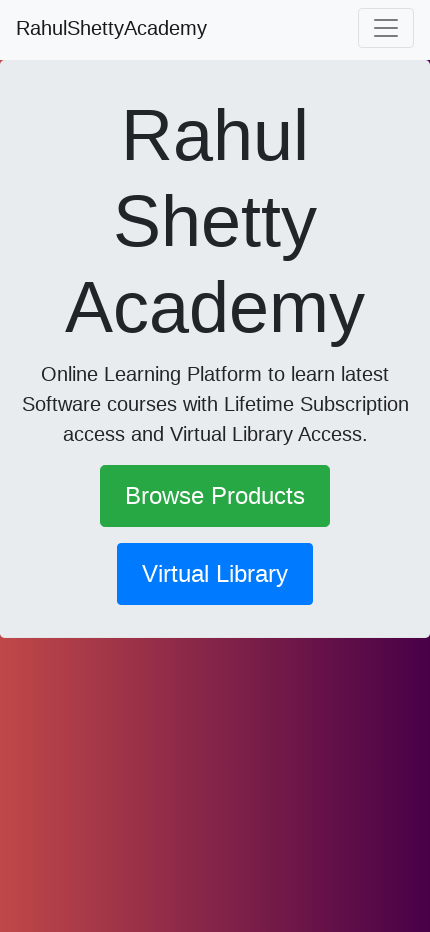

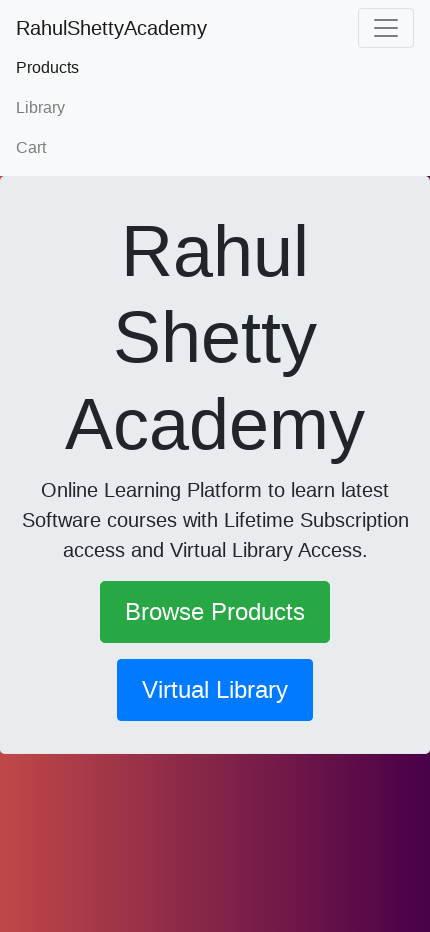